Navigates to a webpage and verifies that the page title matches the expected text

Starting URL: https://www.ycombinator.com/

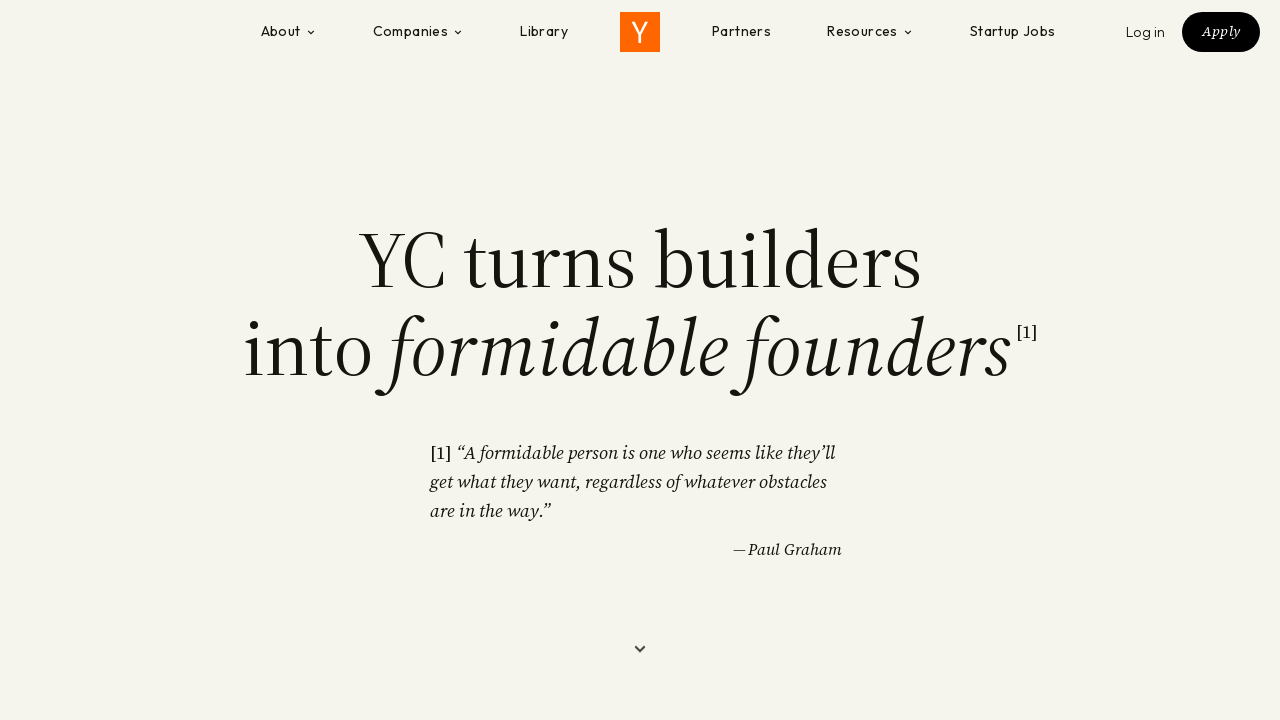

Navigated to https://www.ycombinator.com/
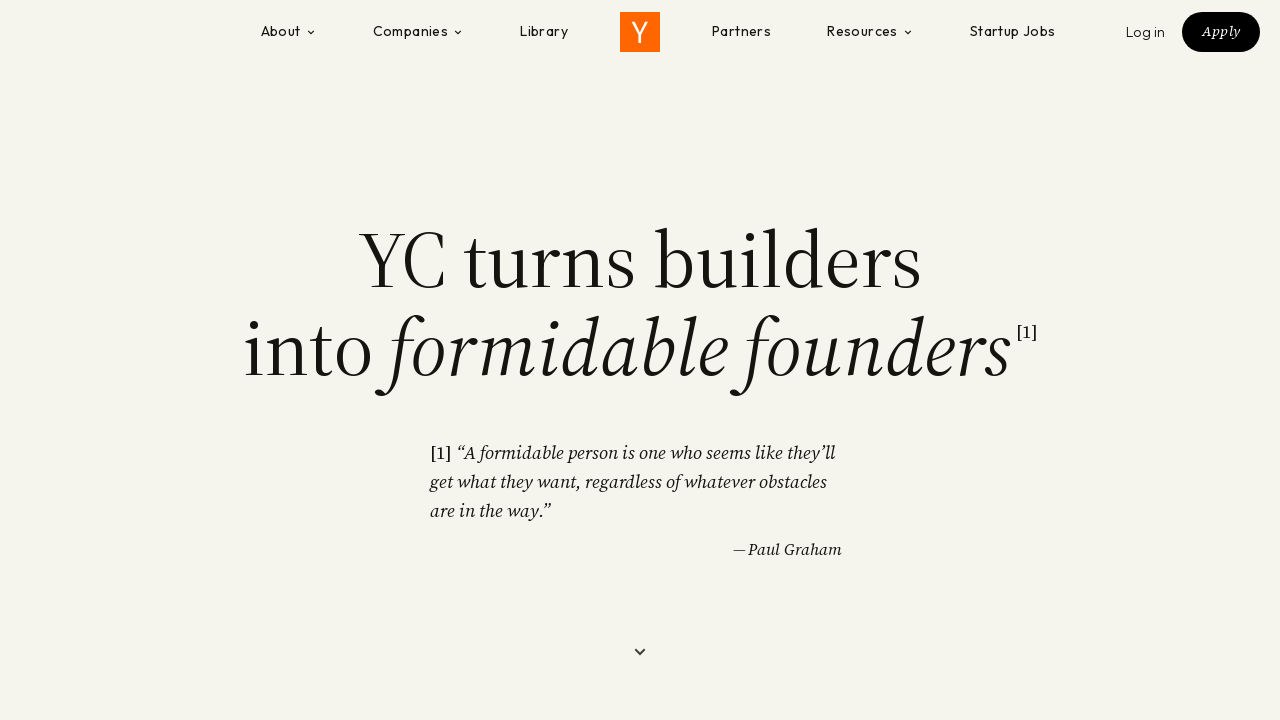

Retrieved page title
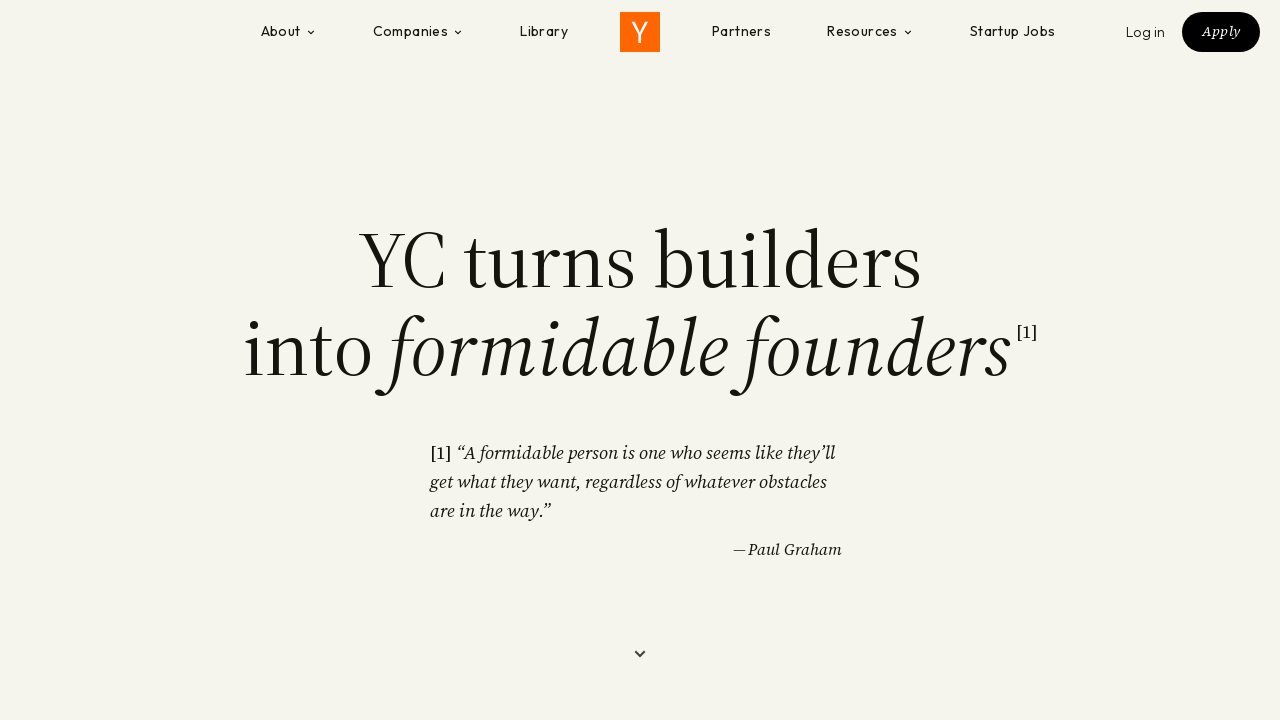

Verified page title matches 'Y Combinator'
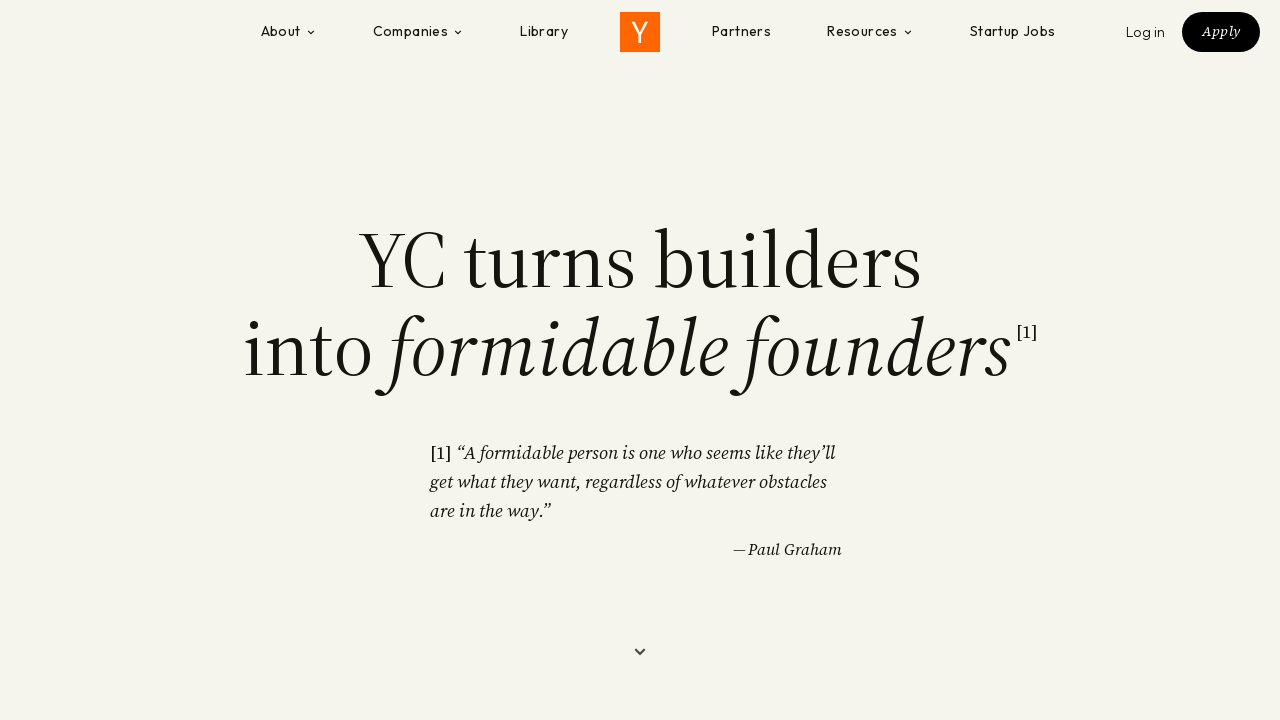

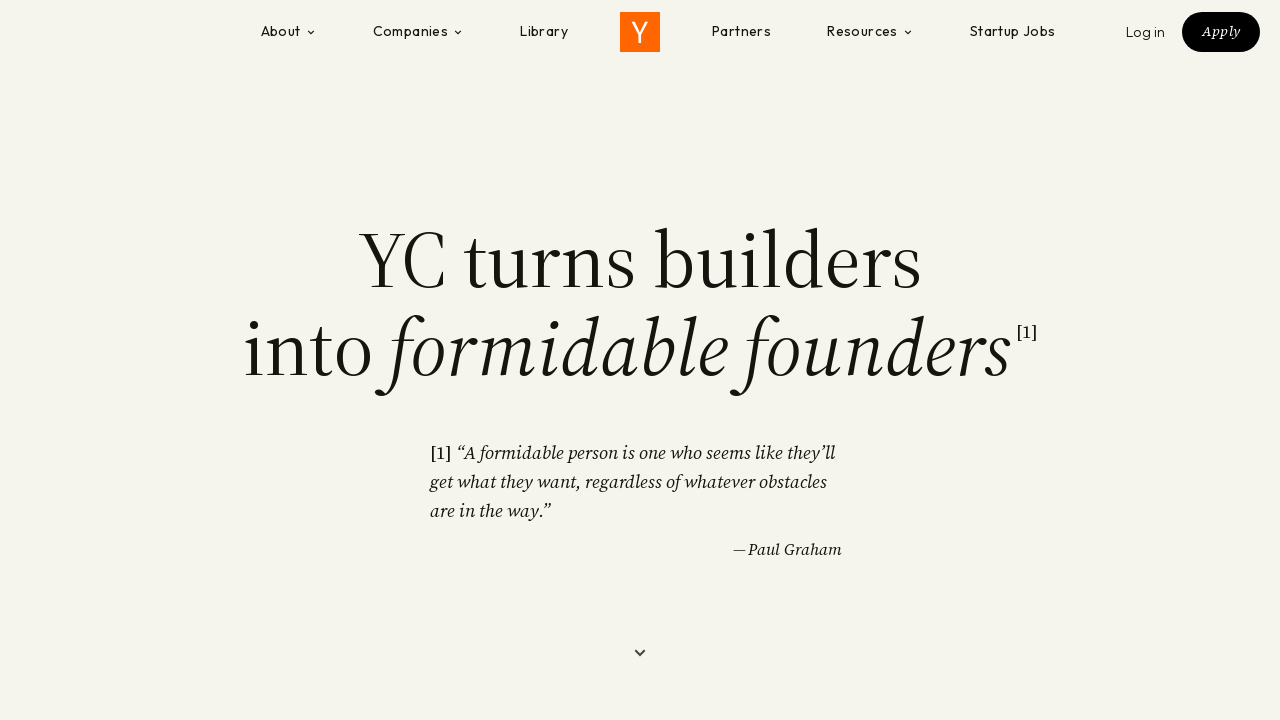